Navigates to the Forum page and verifies its title

Starting URL: https://www.osaconsultingtech.com

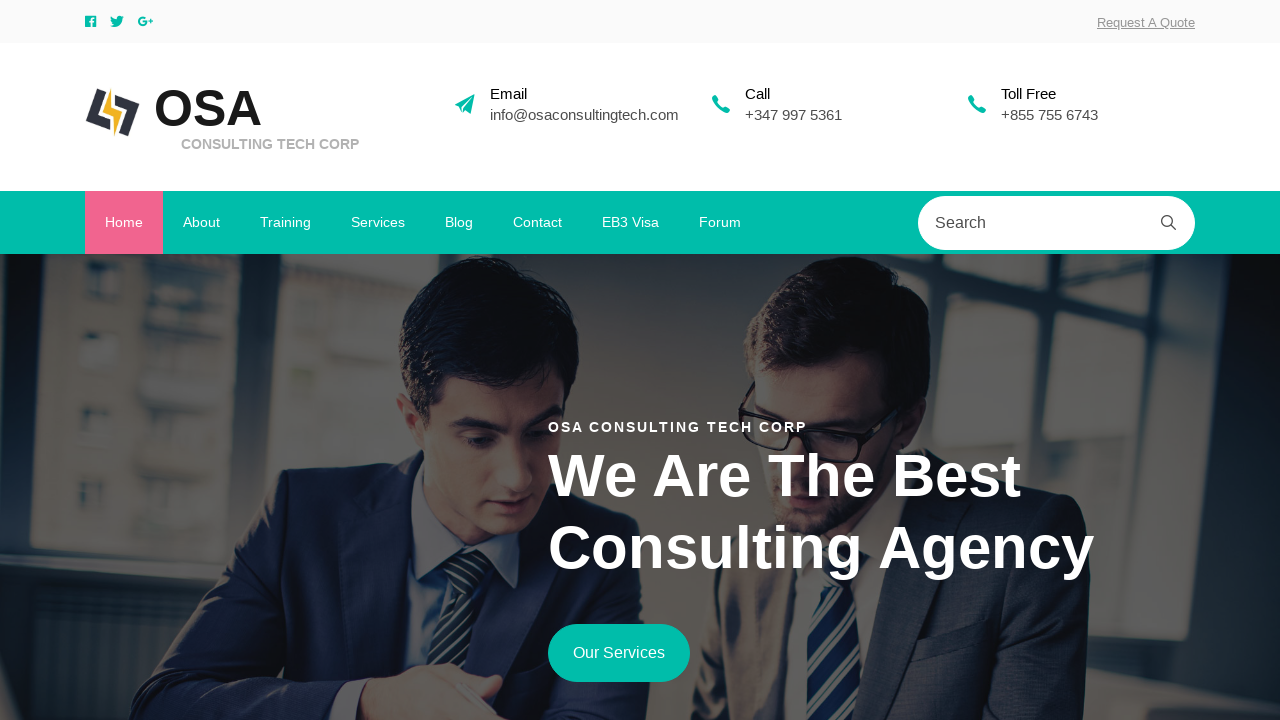

Clicked on Forum link at (720, 223) on xpath=//a[text()='Forum']
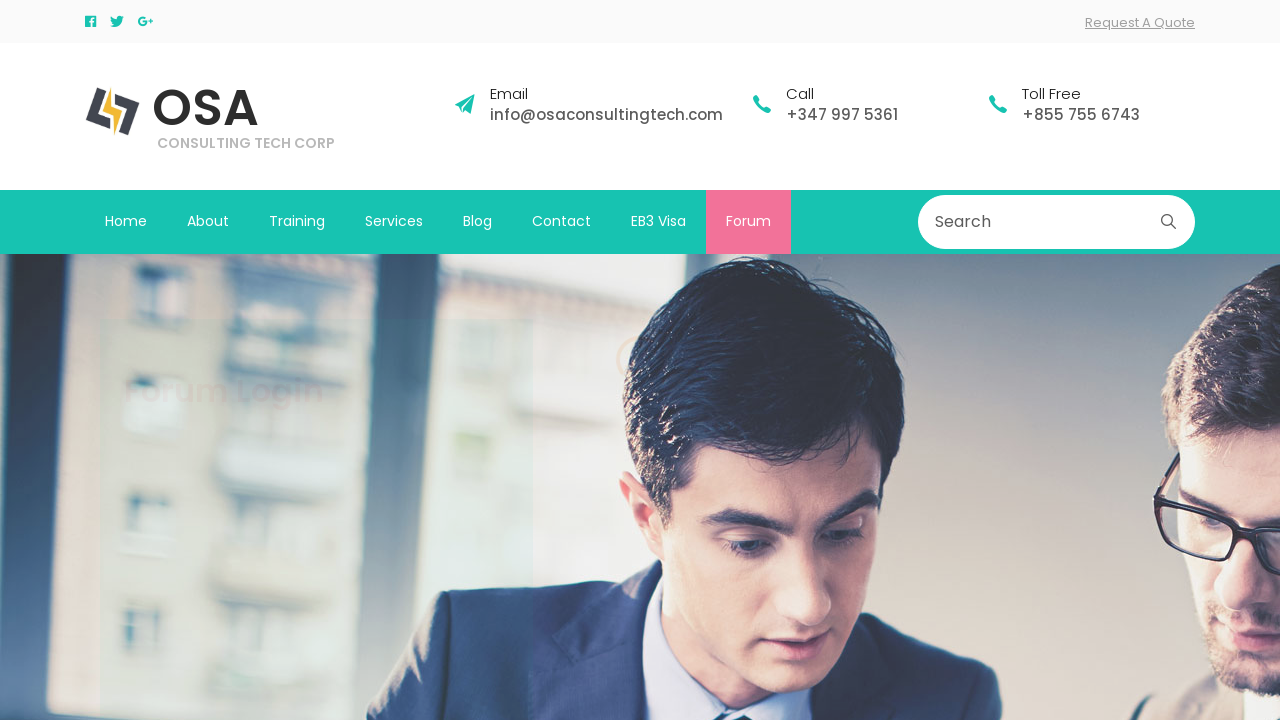

Forum page loaded
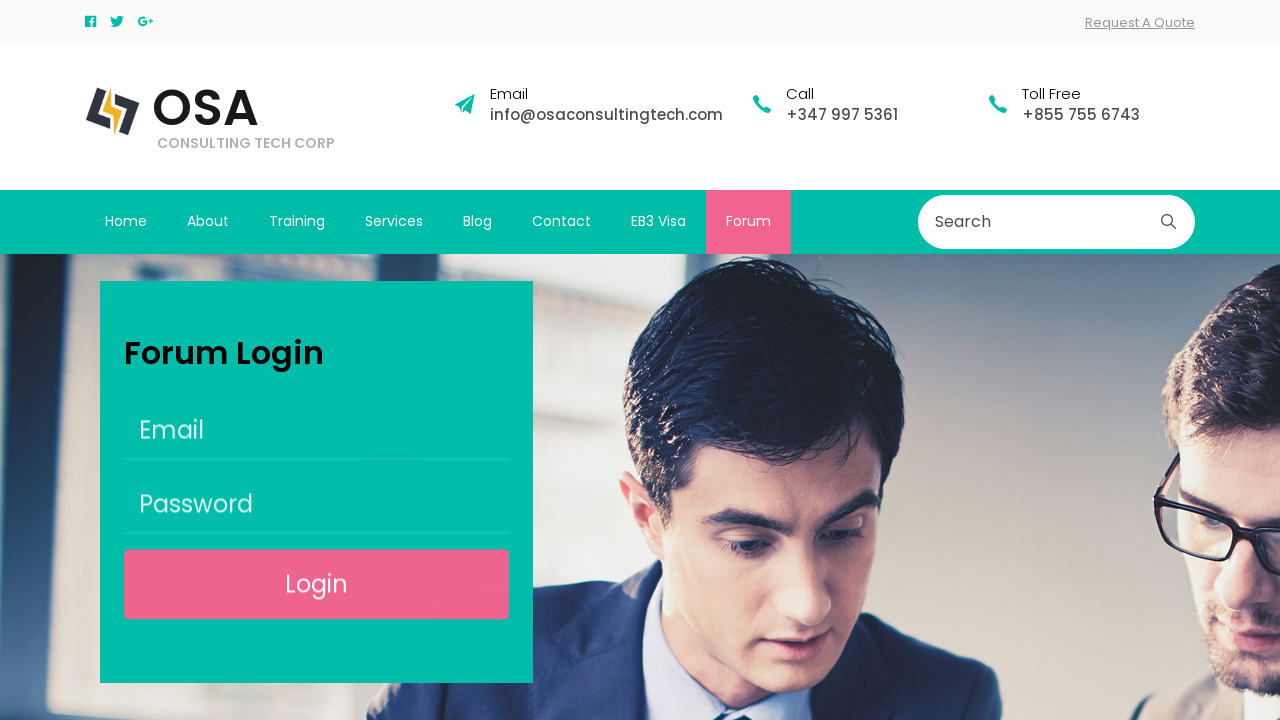

Retrieved page title: 'OSA Consulting Tech - All the projects.'
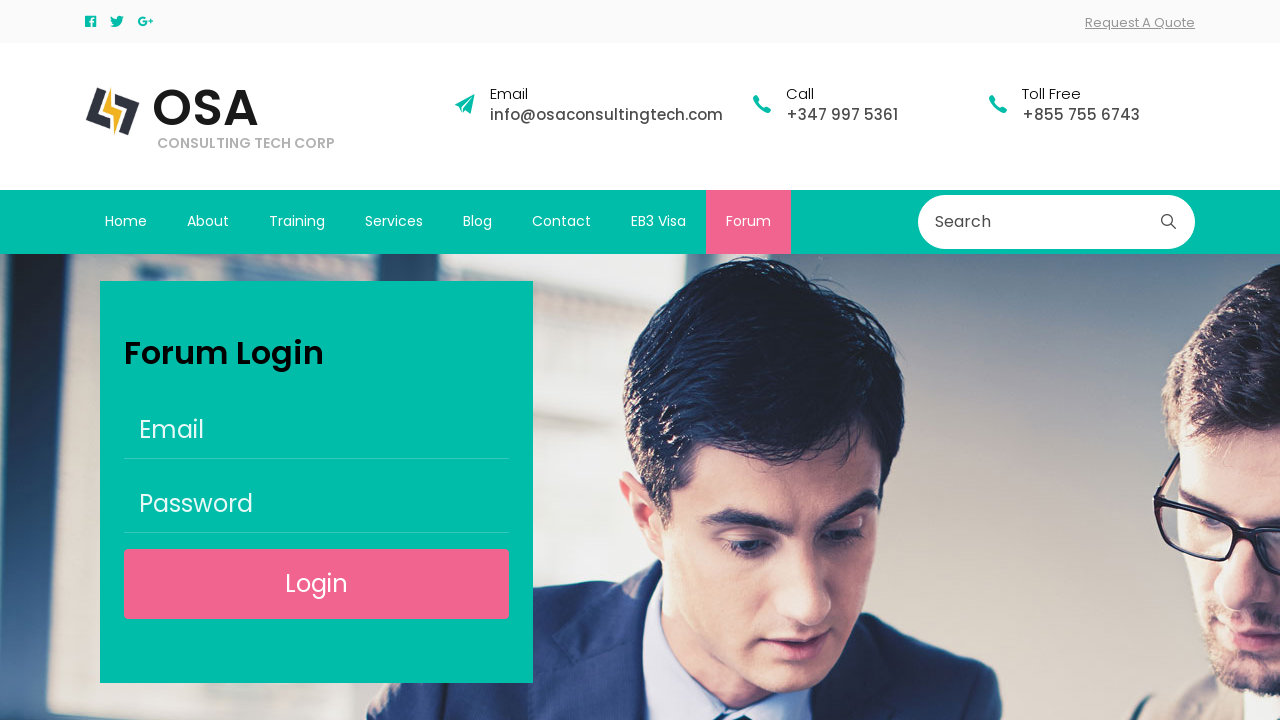

Verified forum page title matches expected: 'OSA Consulting Tech - All the projects.'
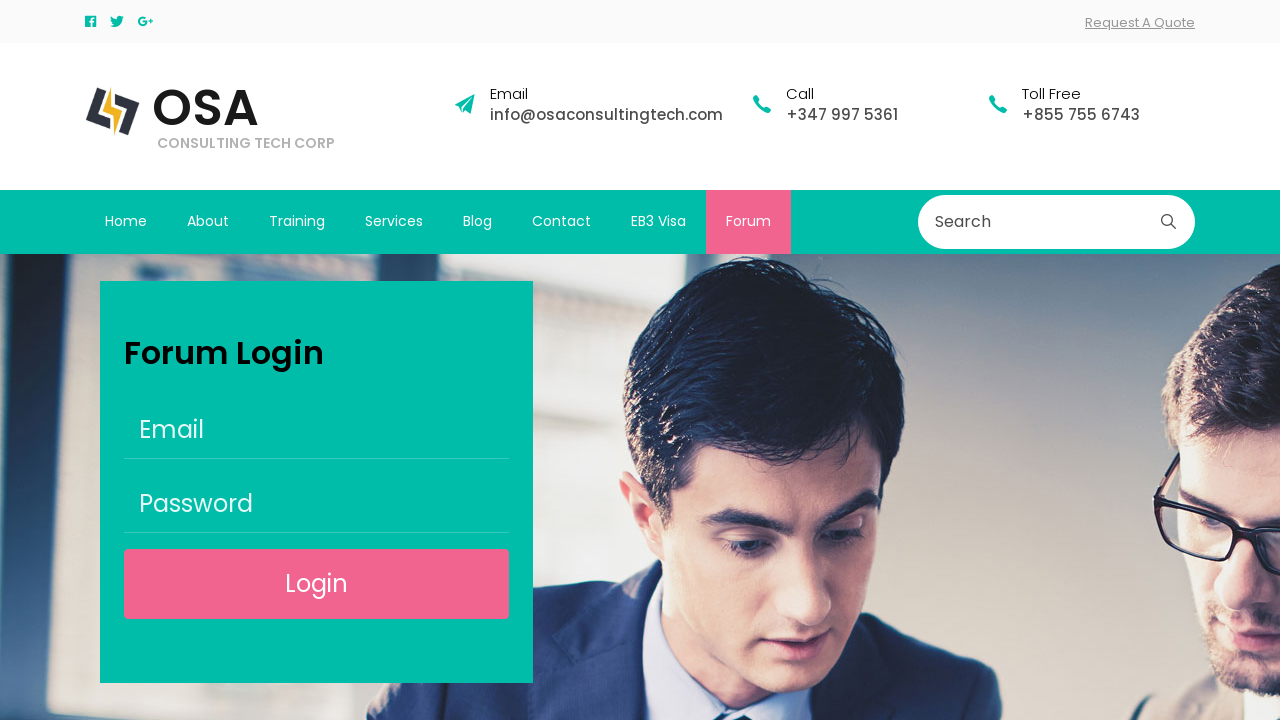

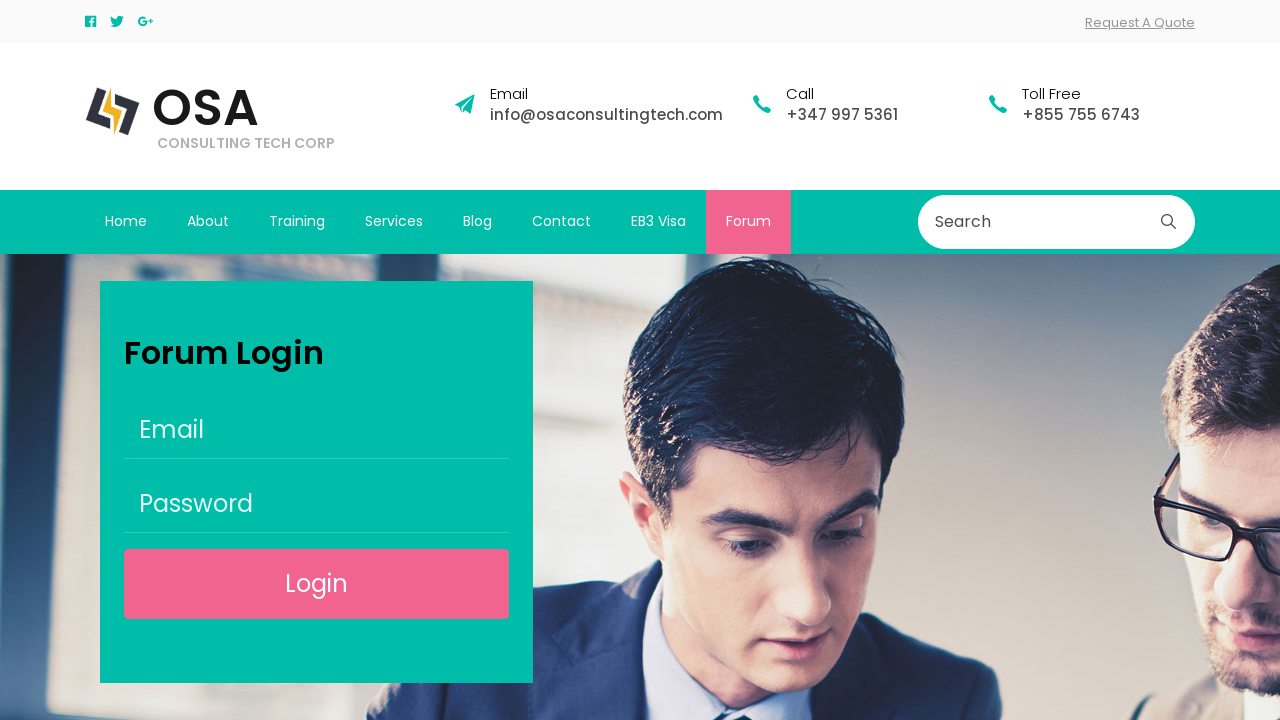